Tests search functionality for "juz 30" on the dedicated search page and verifies navigation to the Juz 30 page when clicking the result

Starting URL: https://quran.com/search

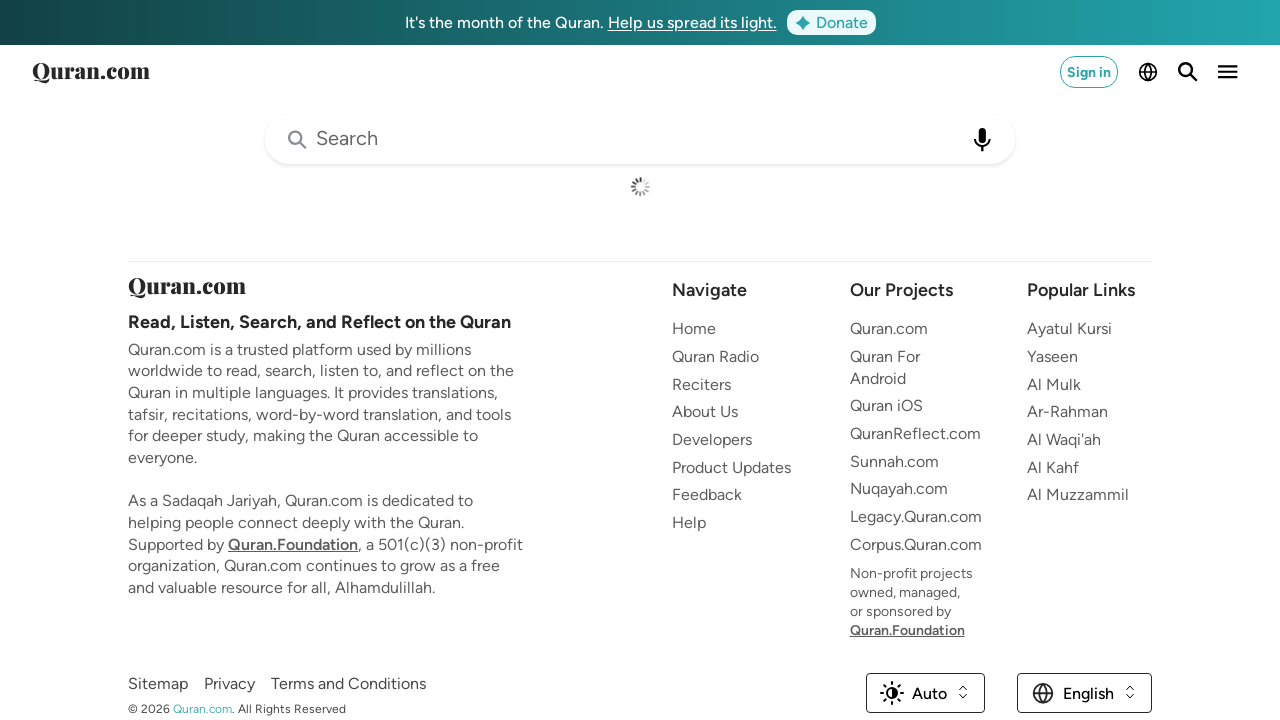

Filled search input with 'juz 30' on #searchQuery
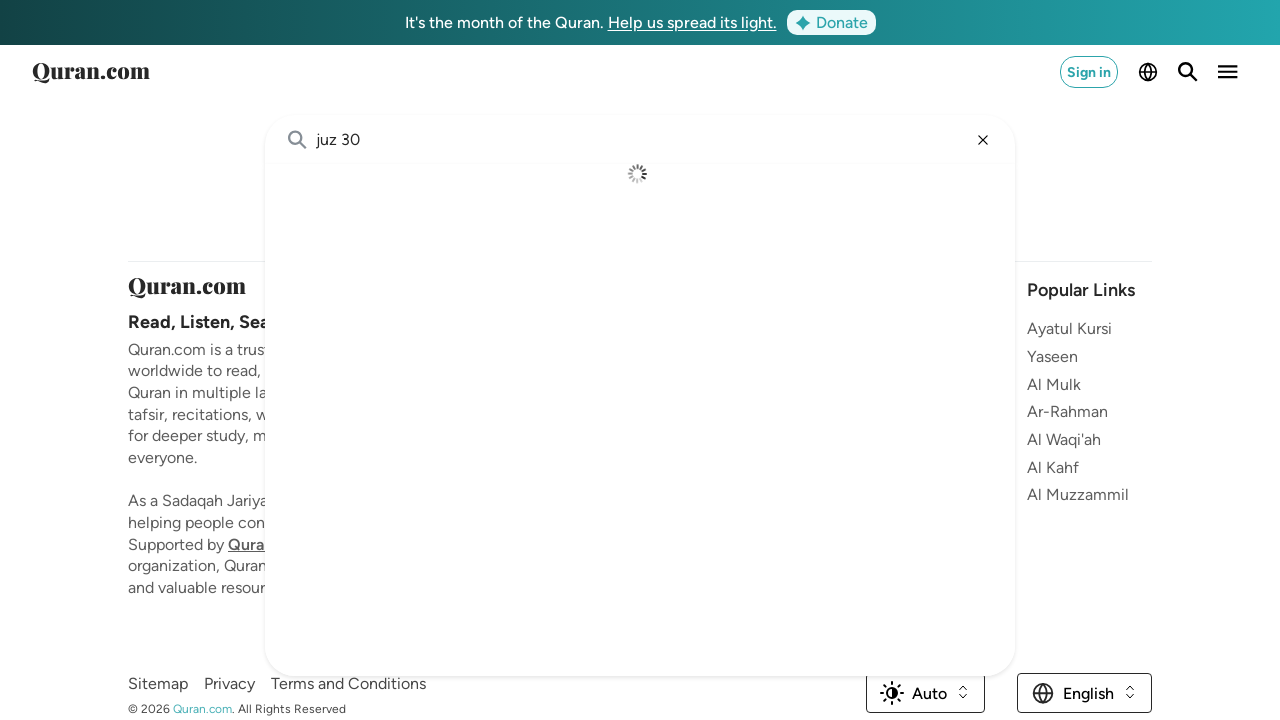

Search results appeared on the page
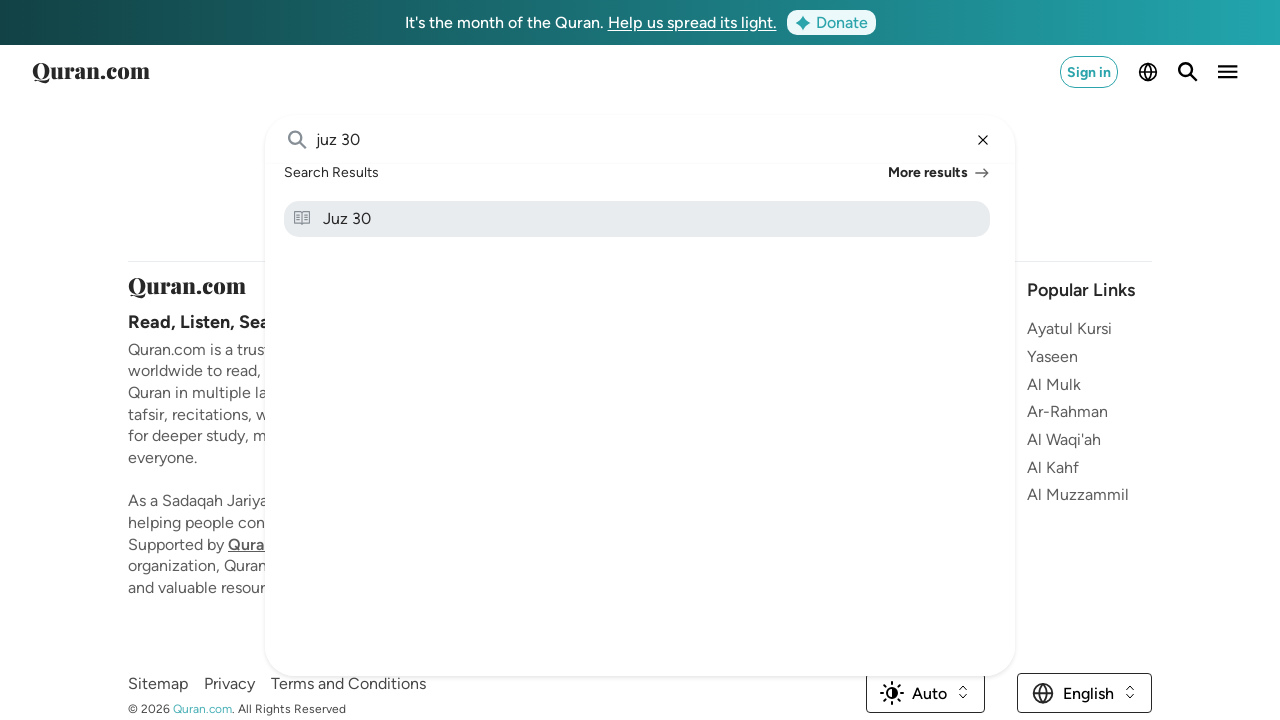

Clicked on 'Juz 30' search result at (652, 219) on internal:text="Juz 30"i
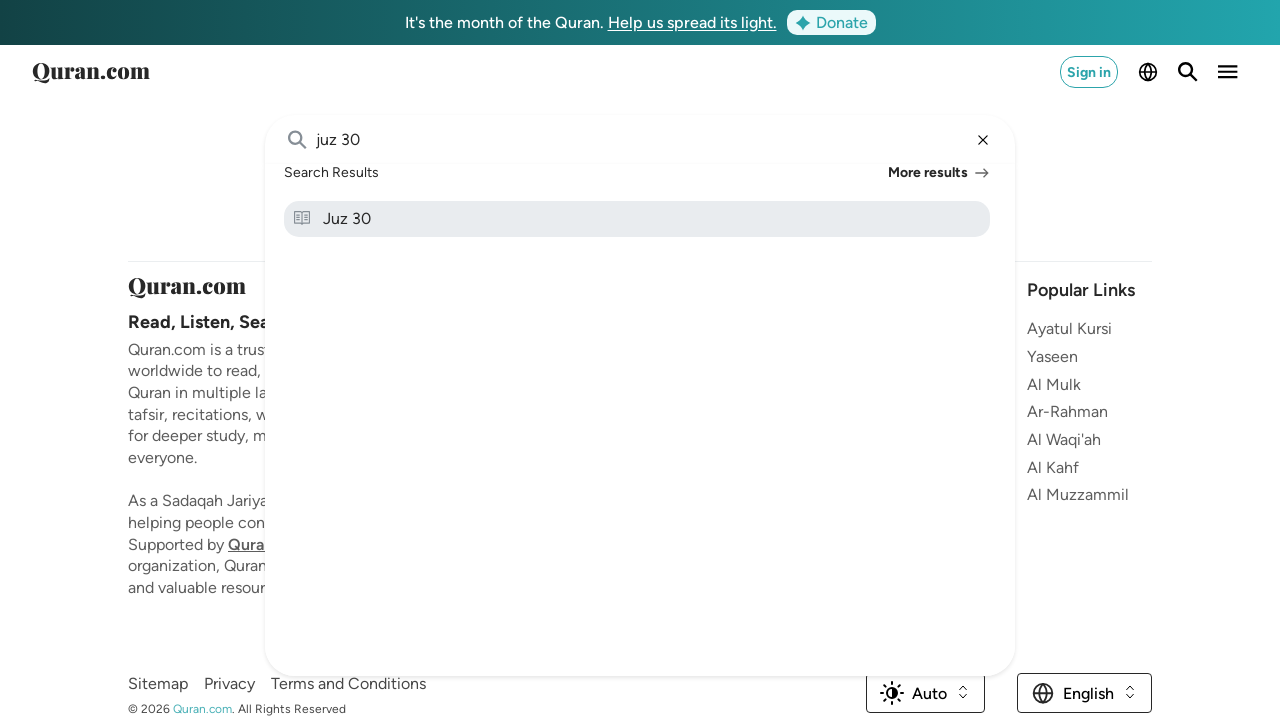

Navigated to Juz 30 page
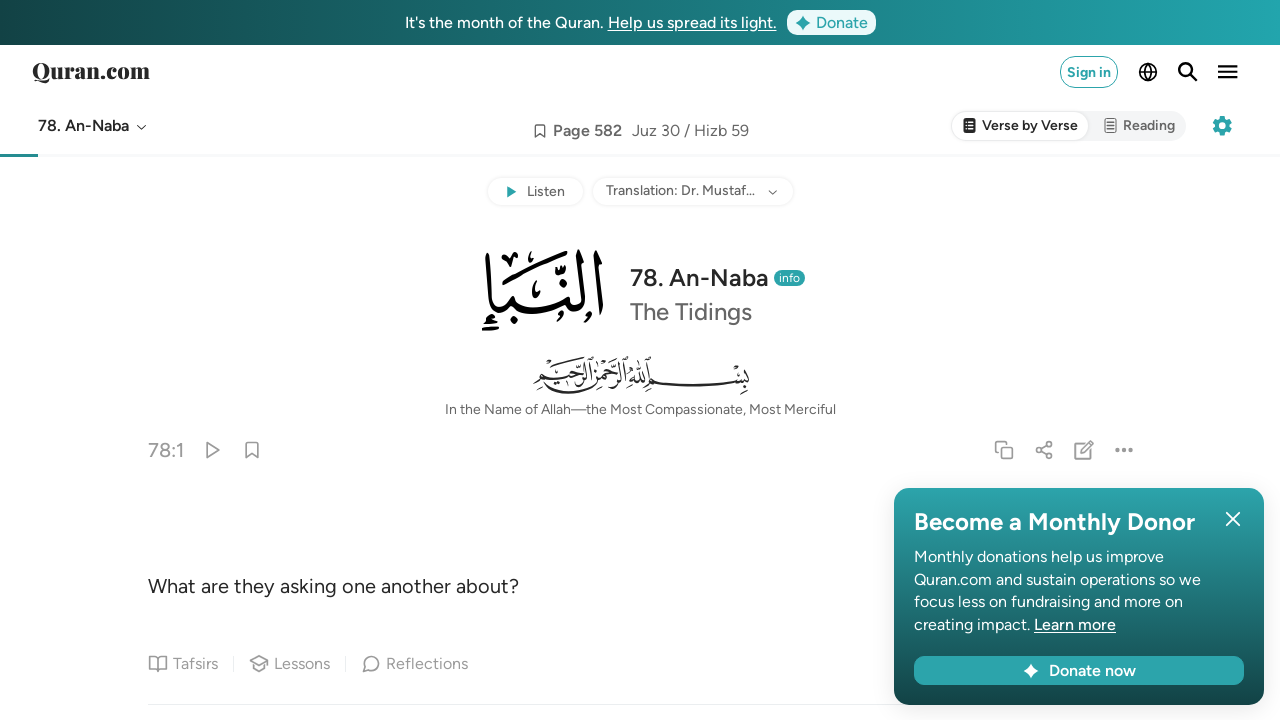

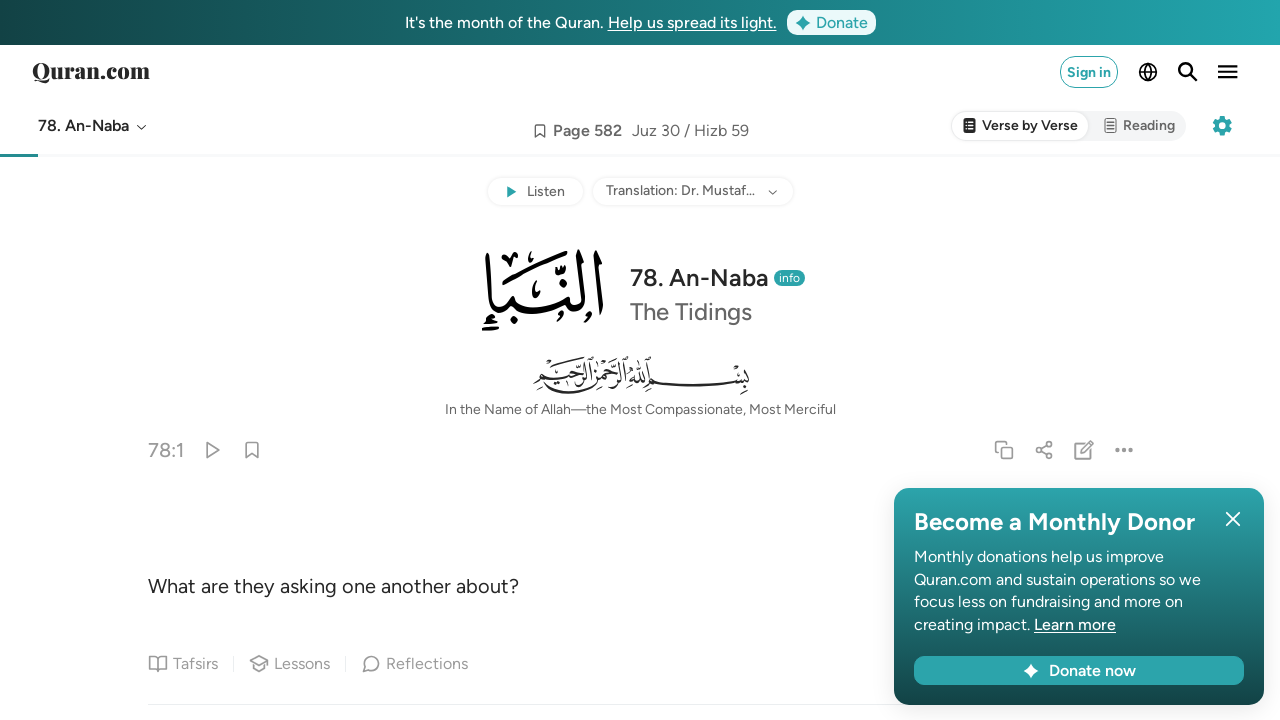